Tests the Bootstrap example checkout form by filling in personal information, shipping address, and payment details, then submitting the form.

Starting URL: https://getbootstrap.com/docs/4.0/examples/checkout/

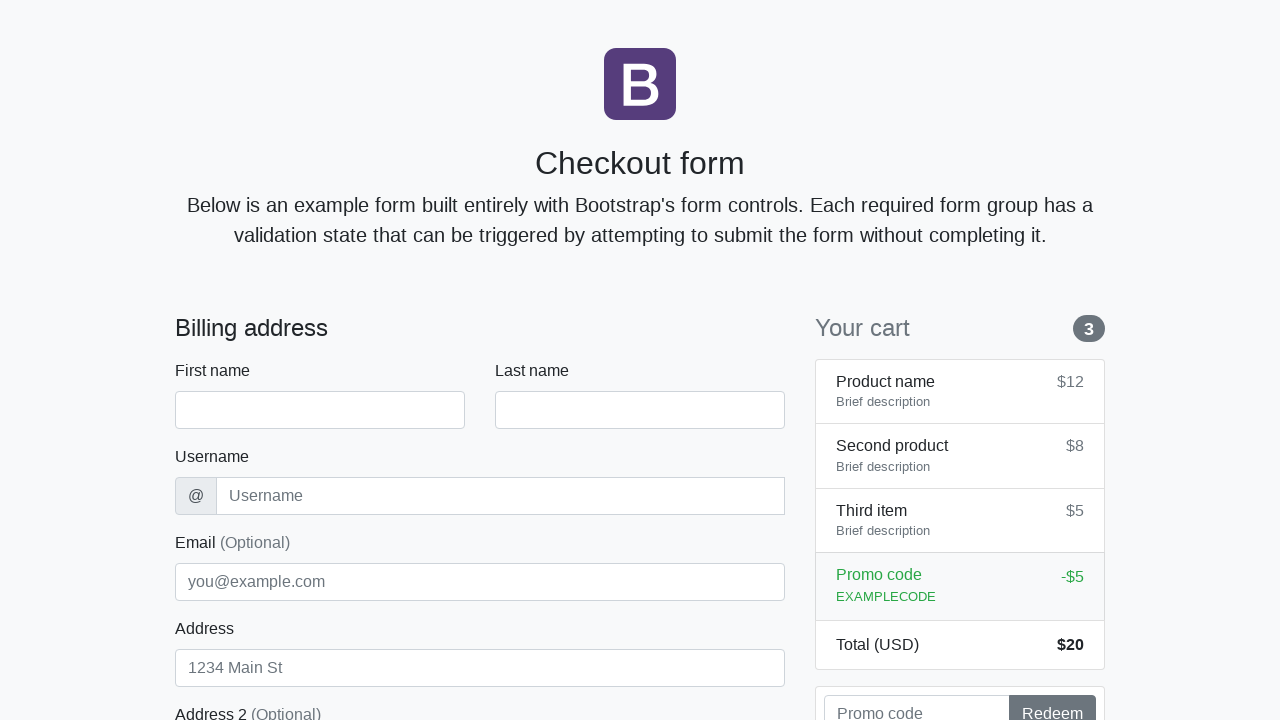

Waited for checkout form to load
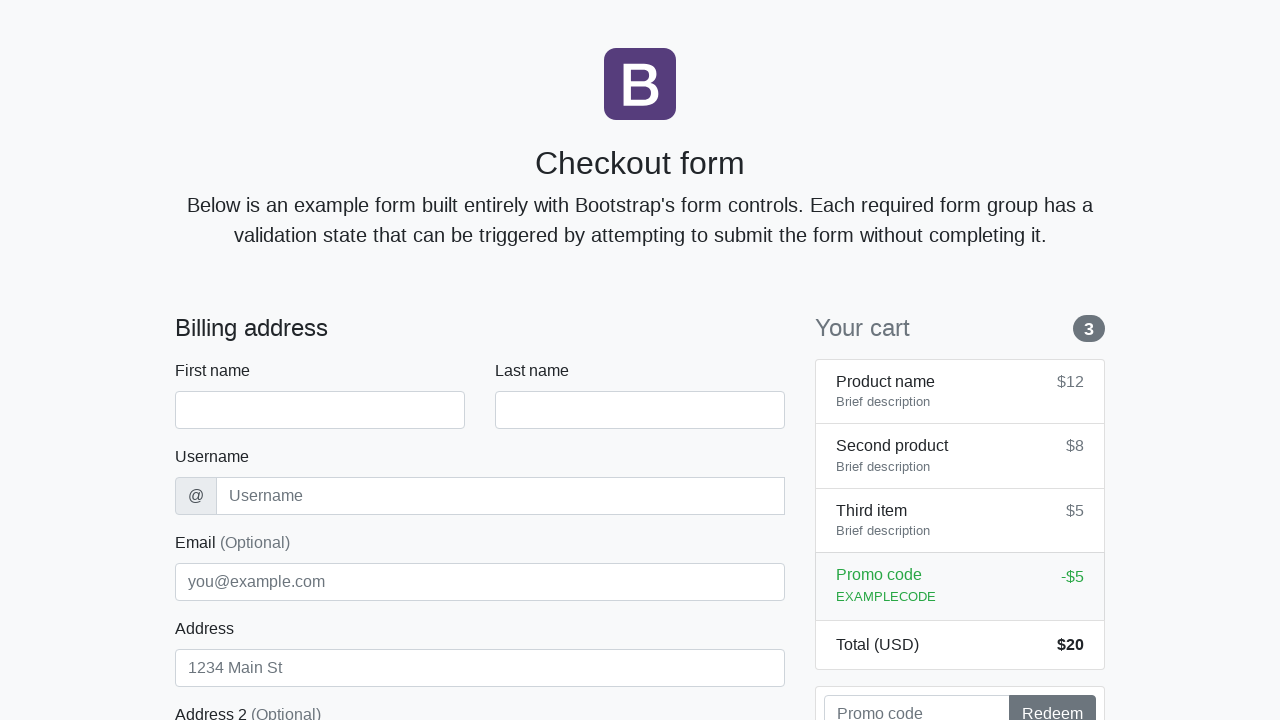

Filled first name with 'Anton' on #firstName
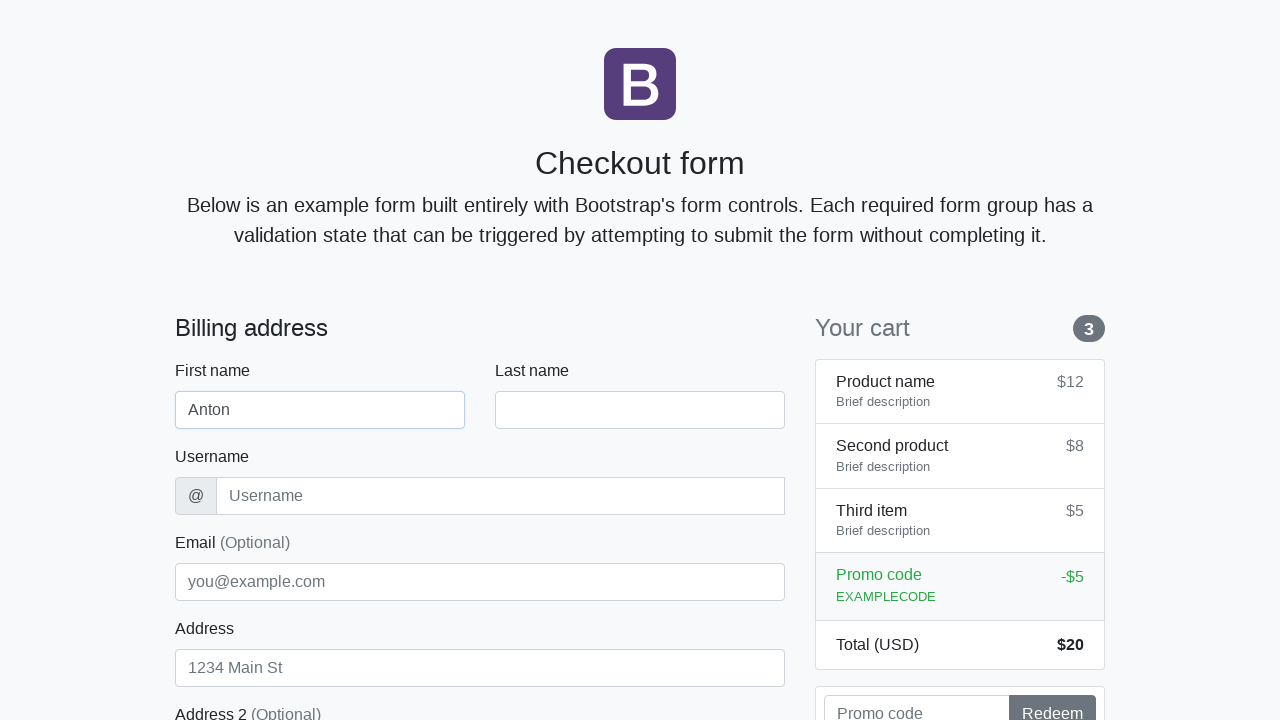

Filled last name with 'Angelov' on #lastName
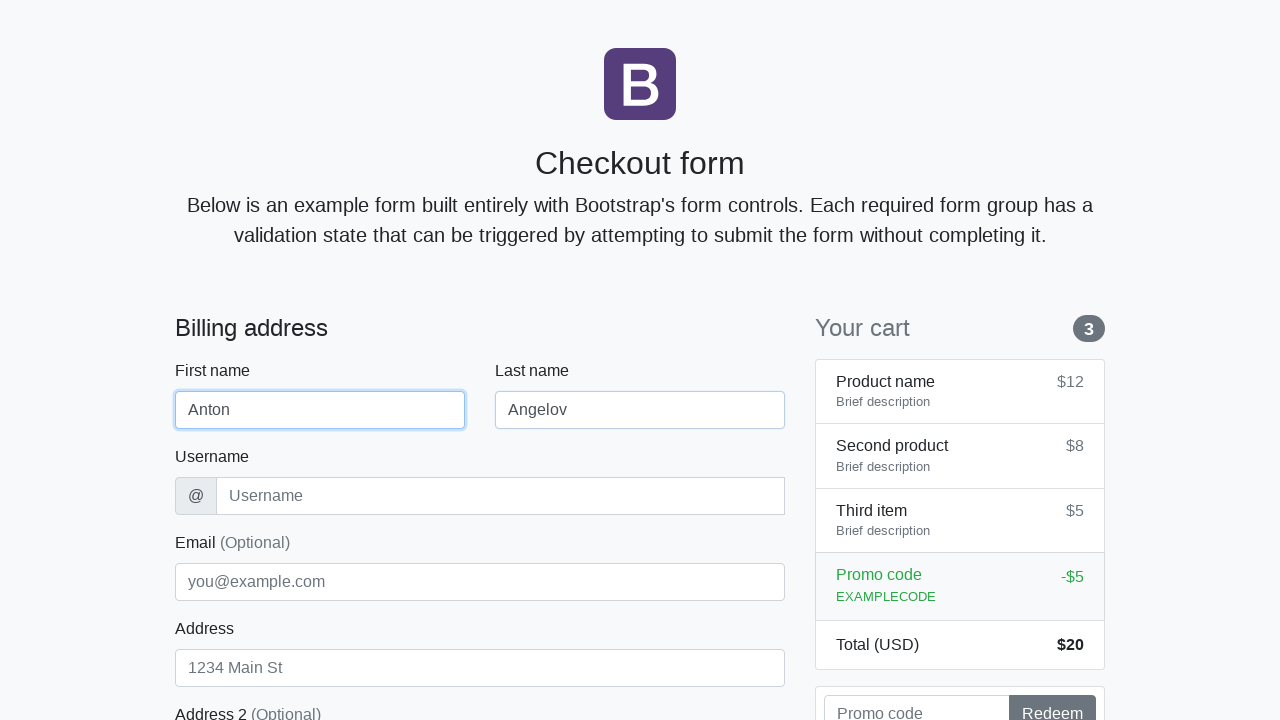

Filled username with 'angelovstanton' on #username
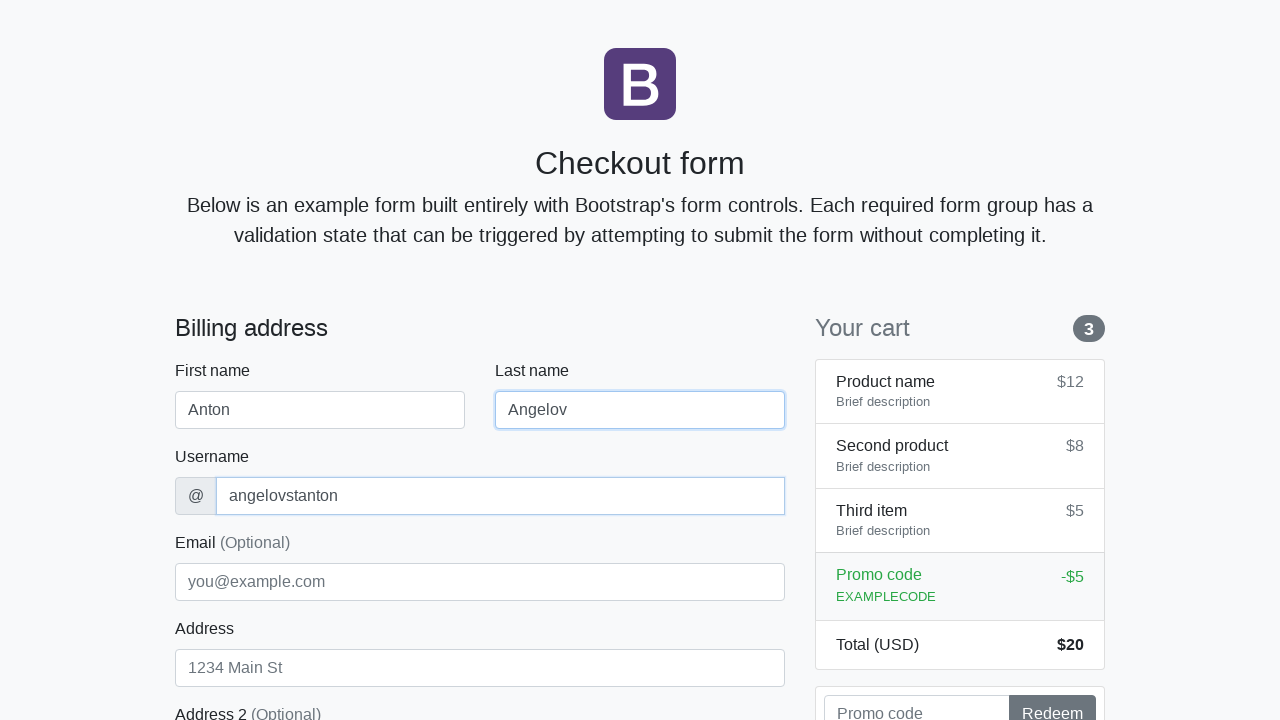

Filled email with 'george@lambdatest.com' on #email
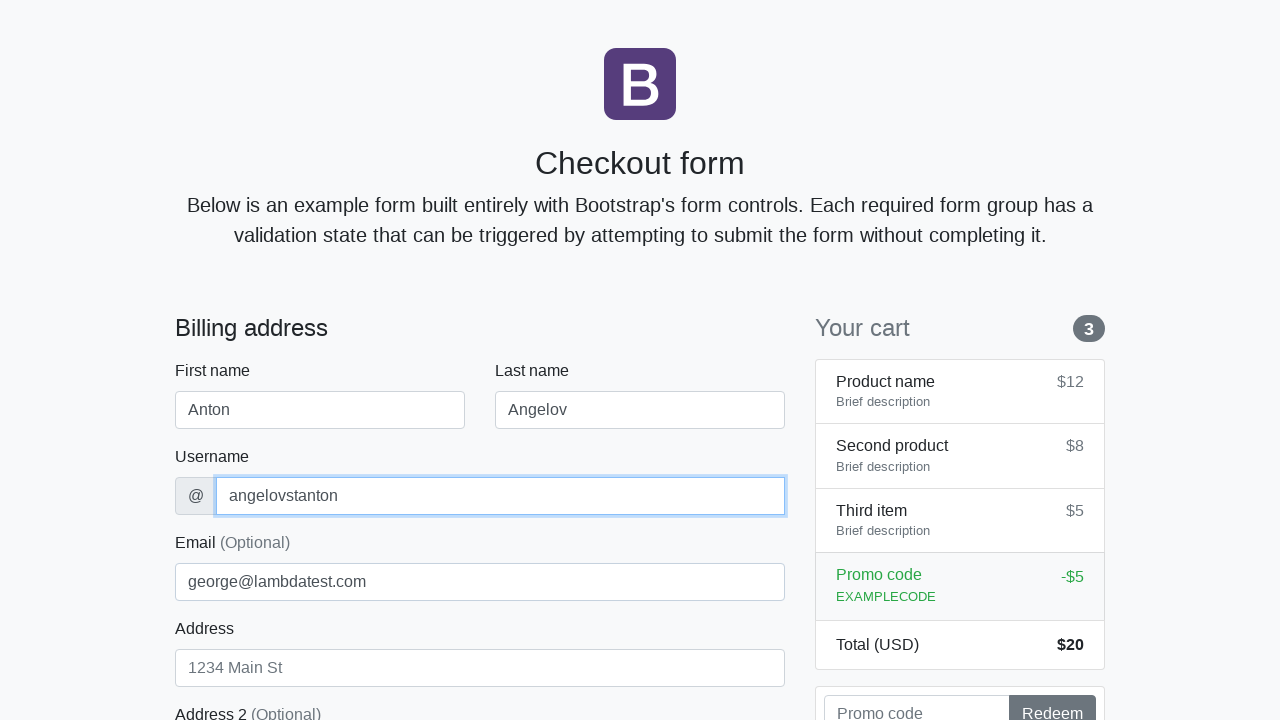

Filled address with 'Flower Street 76' on #address
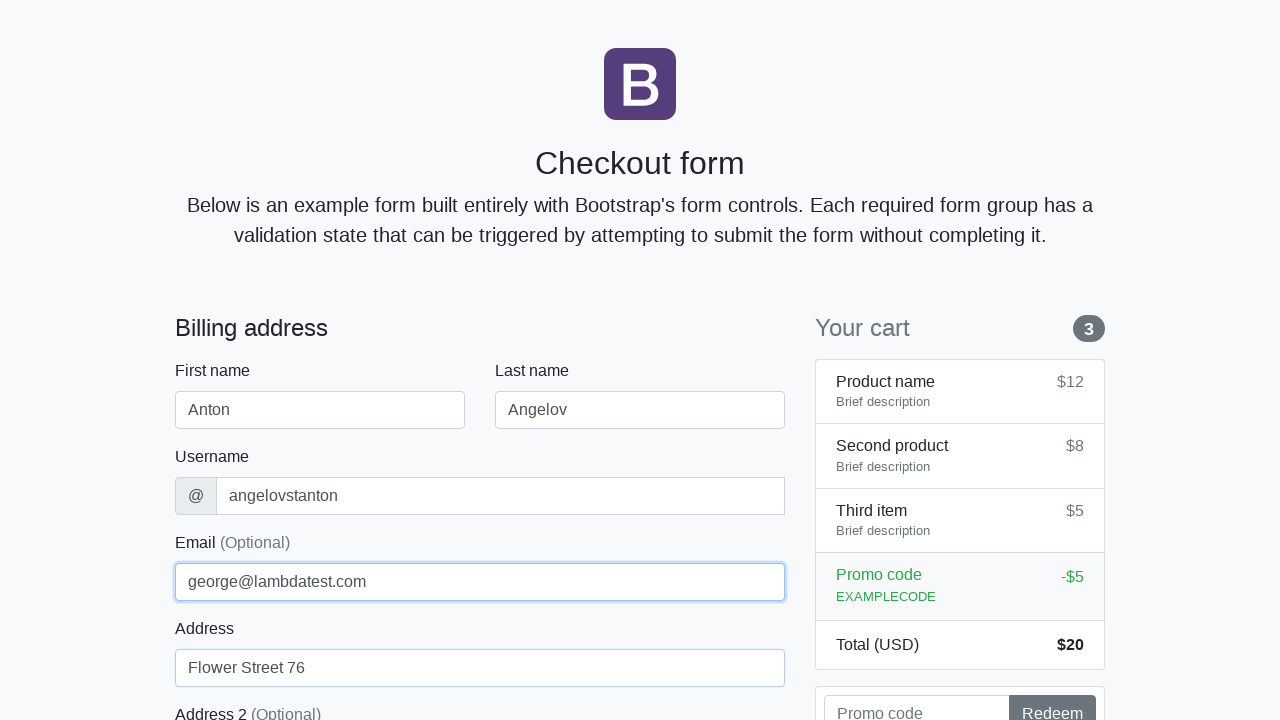

Selected 'United States' as country on #country
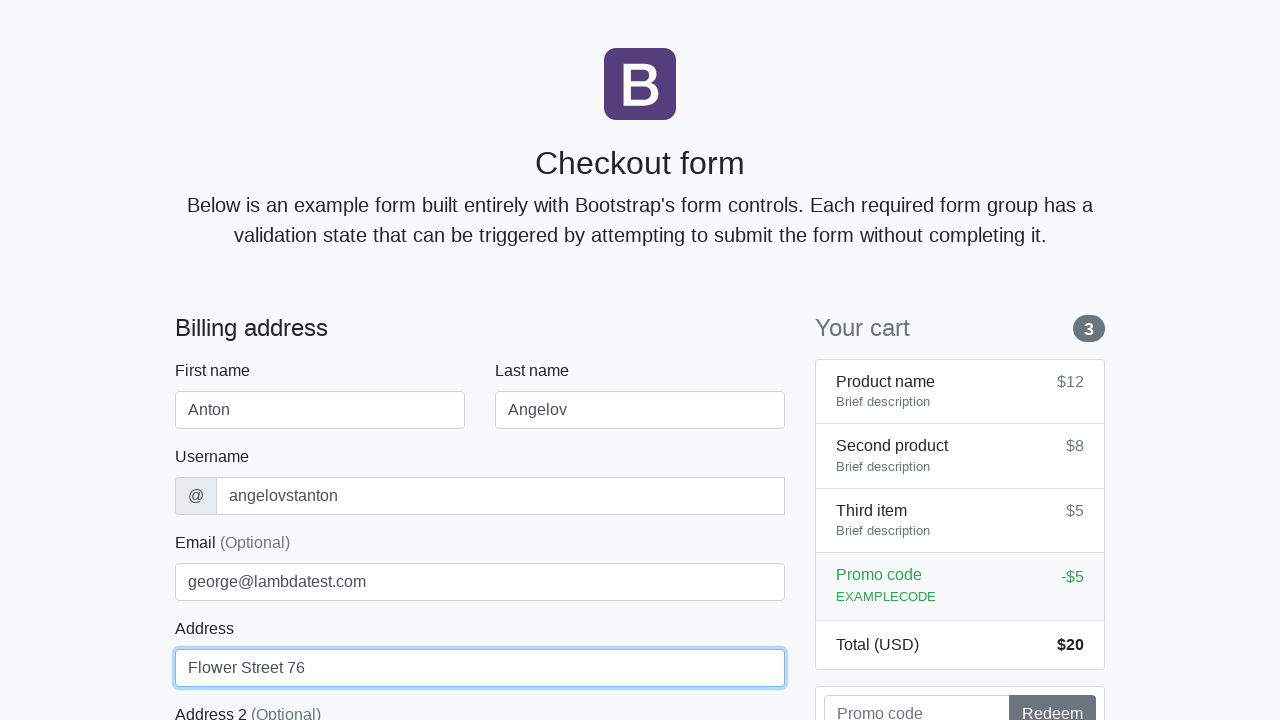

Selected 'California' as state on #state
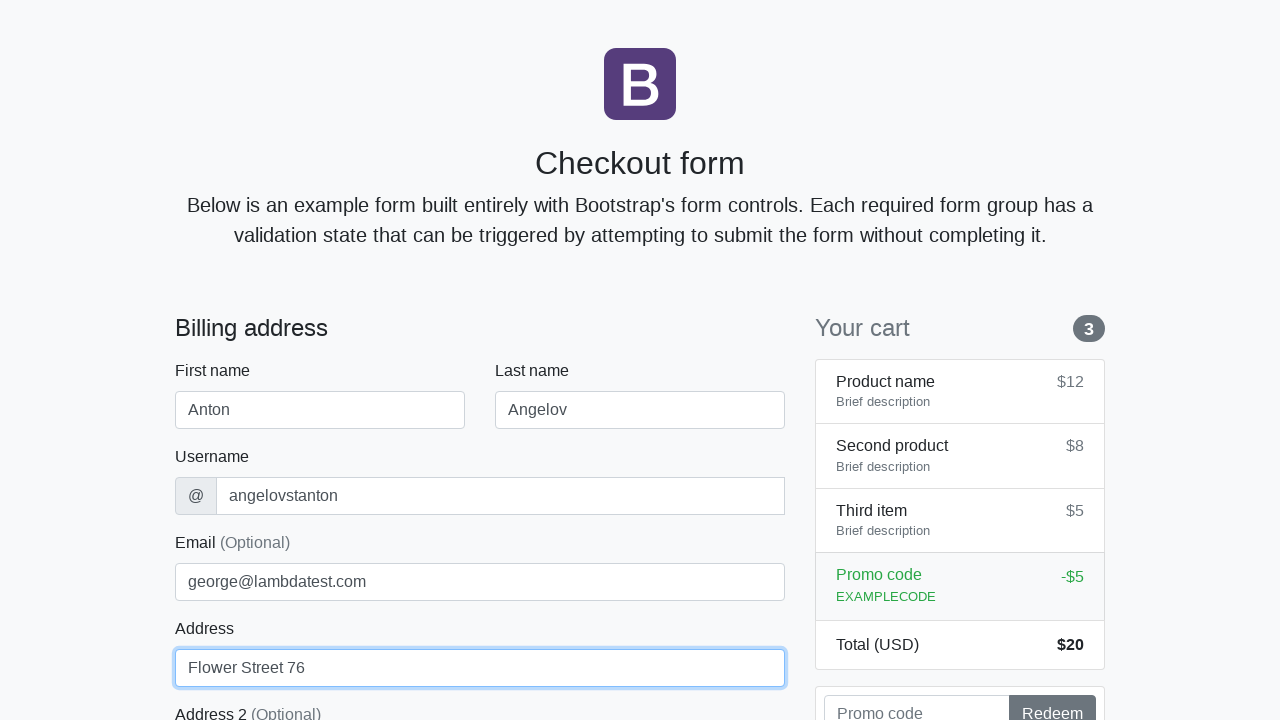

Filled zip code with '1000' on #zip
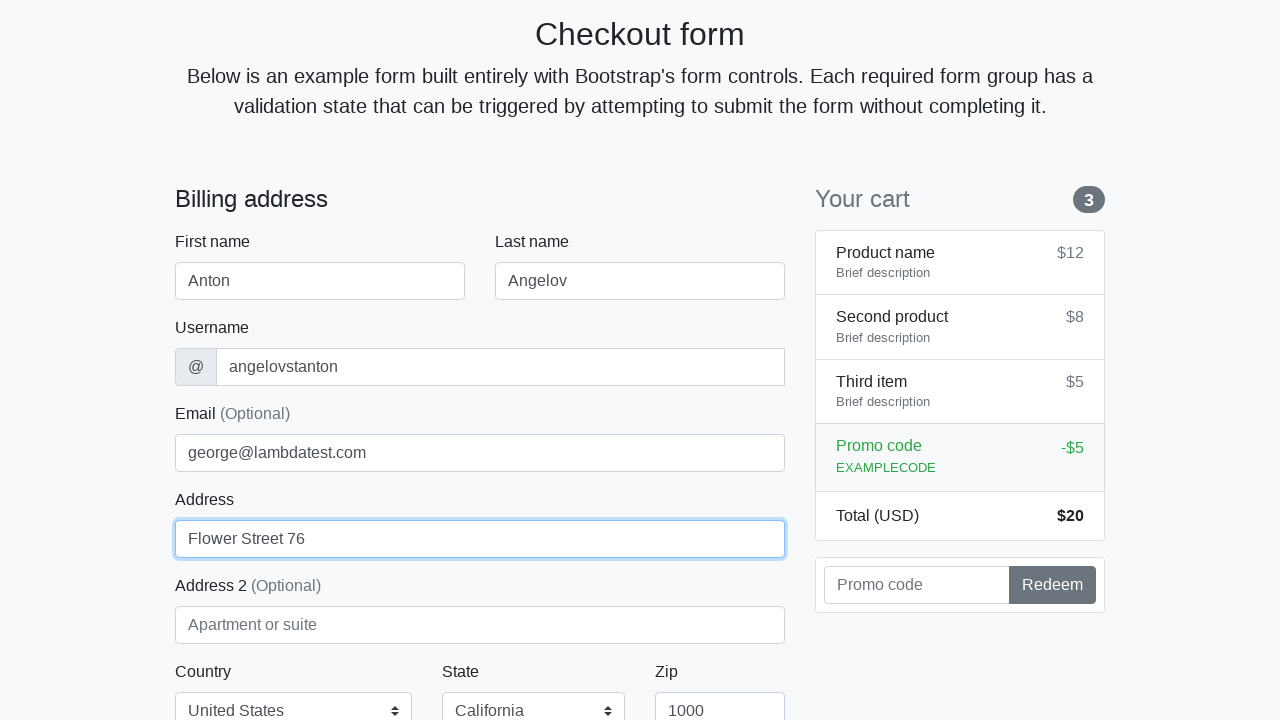

Filled credit card name with 'Anton Angelov' on #cc-name
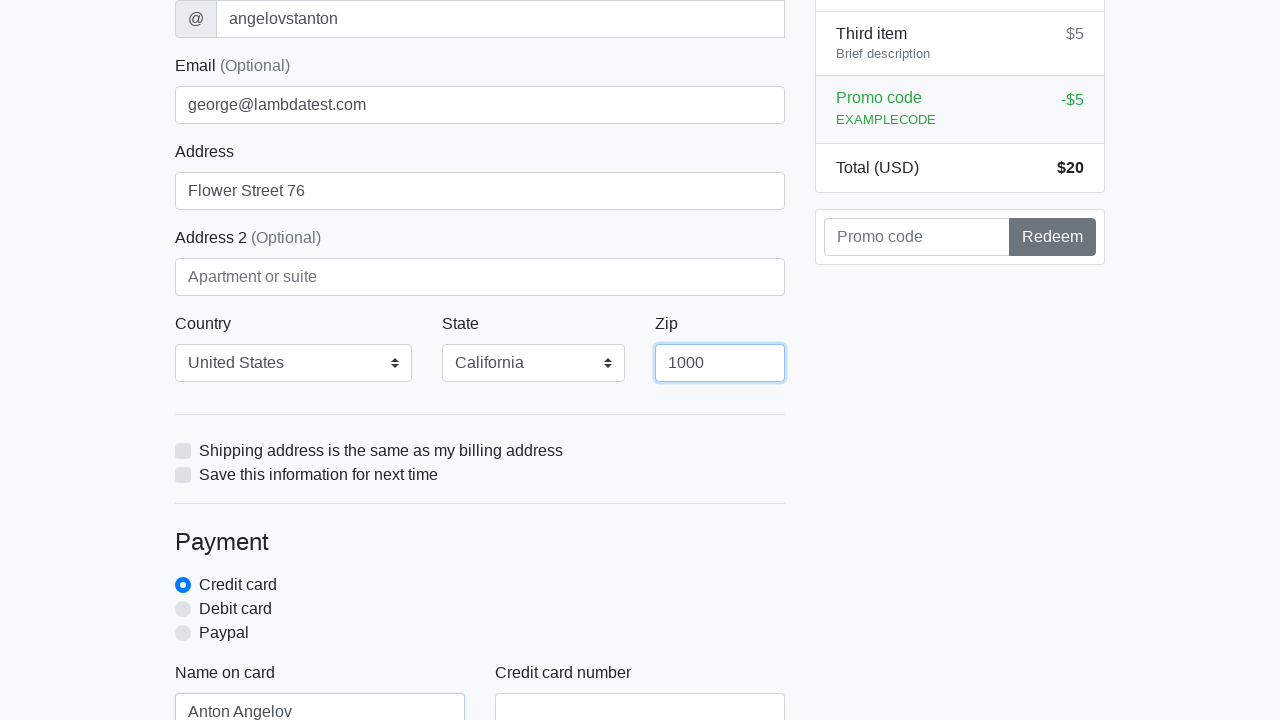

Filled credit card number with '5610591081018250' on #cc-number
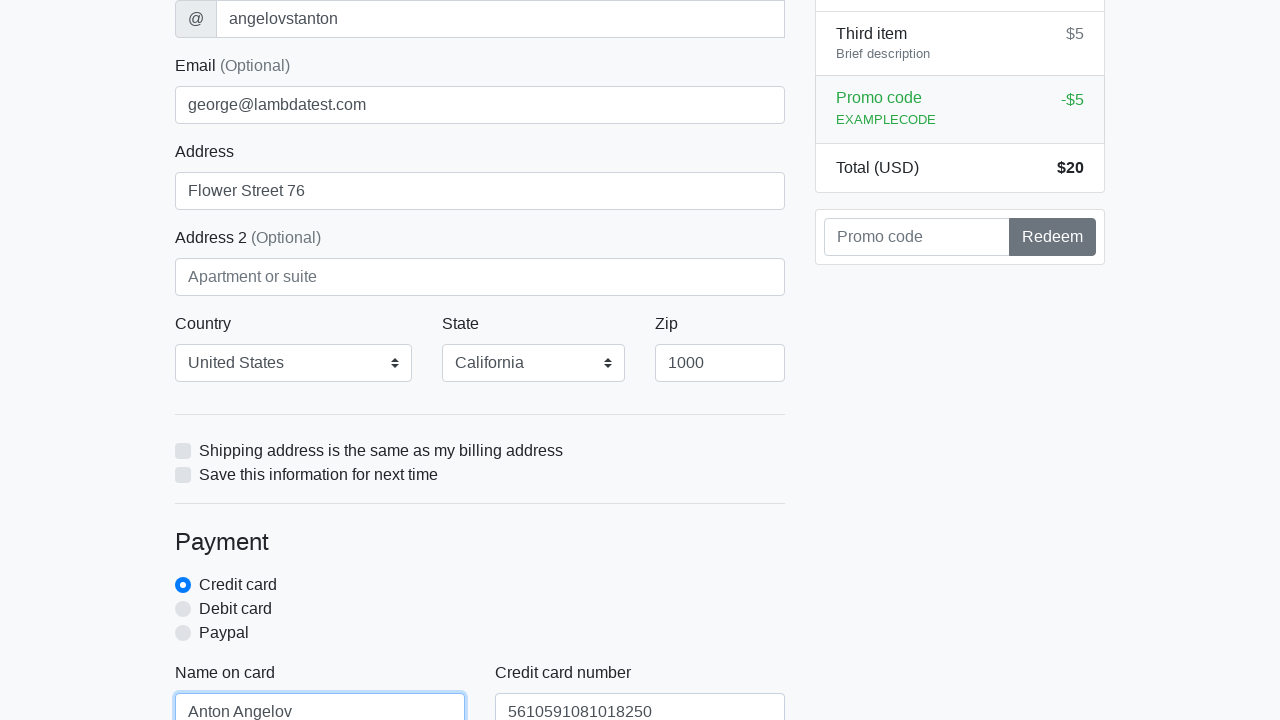

Filled credit card expiration with '20/10/2020' on #cc-expiration
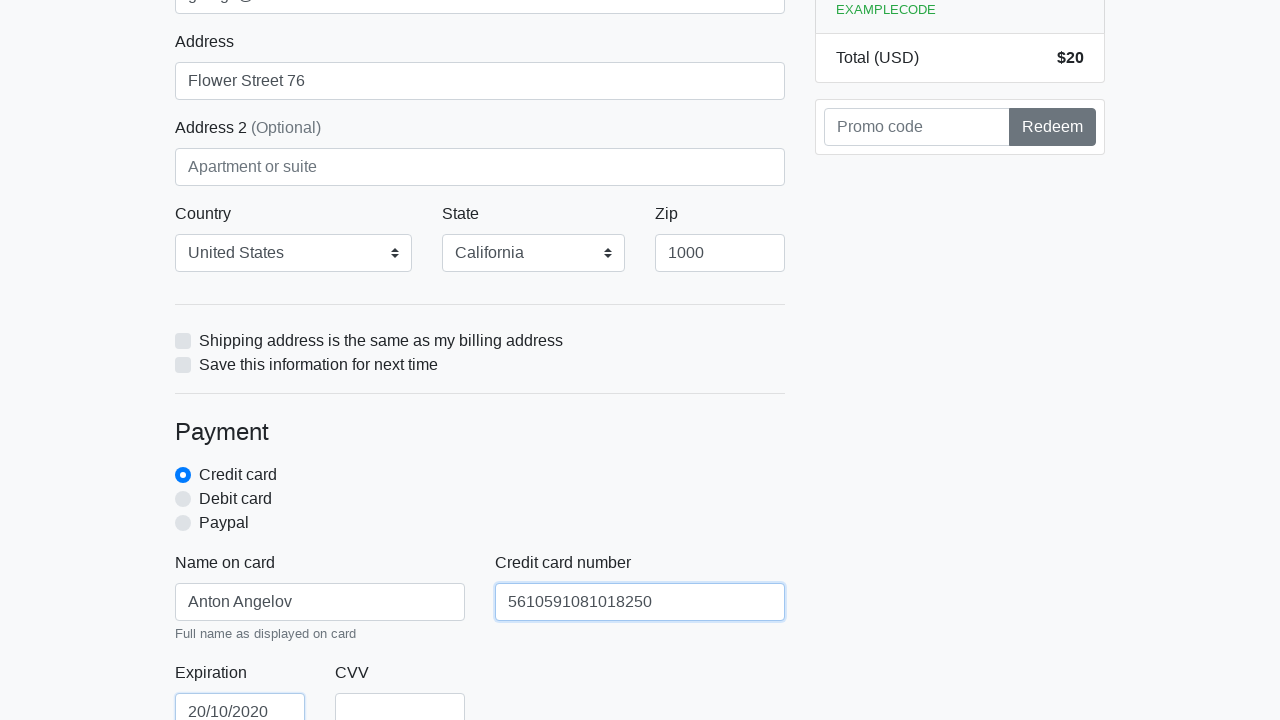

Filled credit card CVV with '888' on #cc-cvv
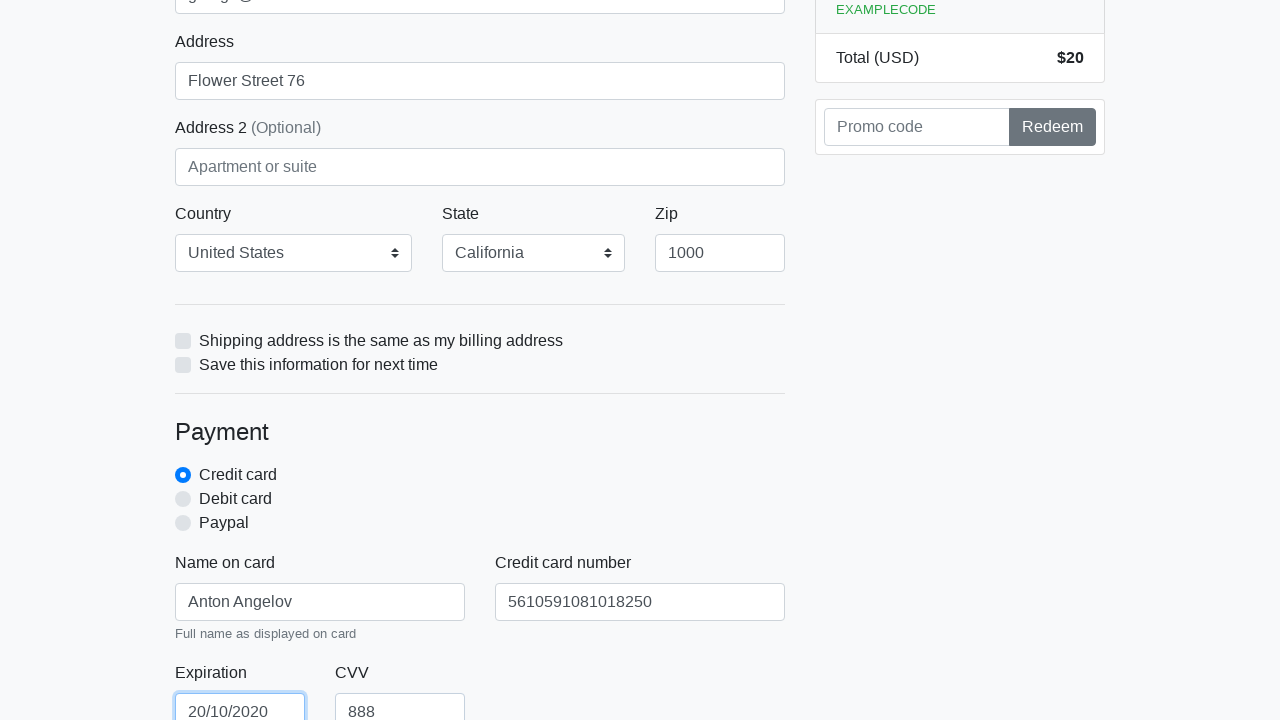

Clicked submit button to complete checkout at (480, 500) on xpath=/html/body/div/div[2]/div[2]/form/button
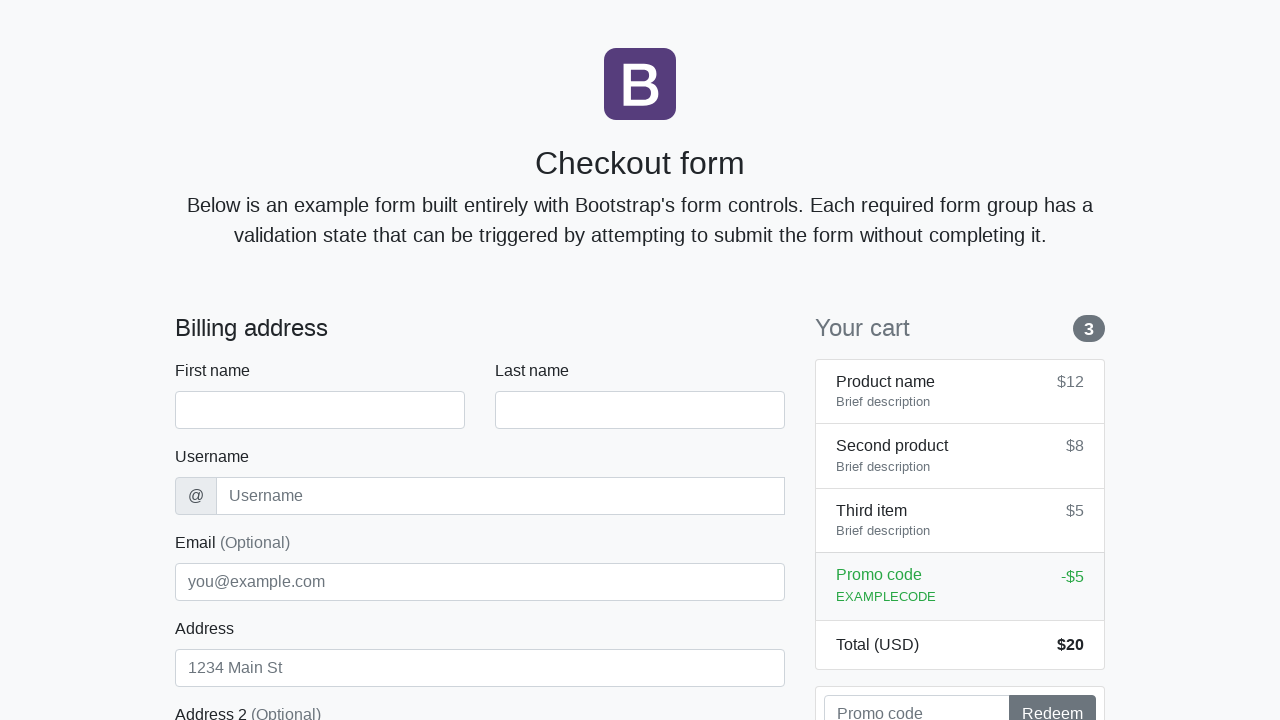

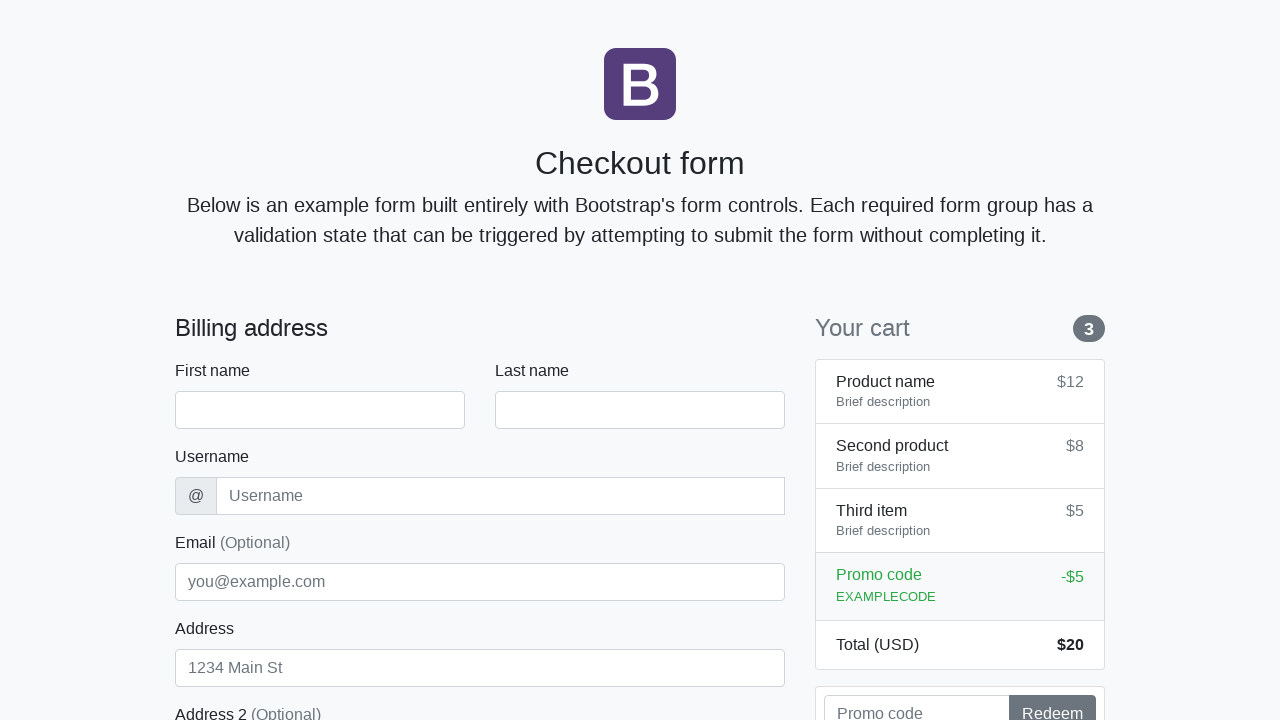